Tests multiple windows functionality by opening a new window via a link and switching to it

Starting URL: https://the-internet.herokuapp.com/

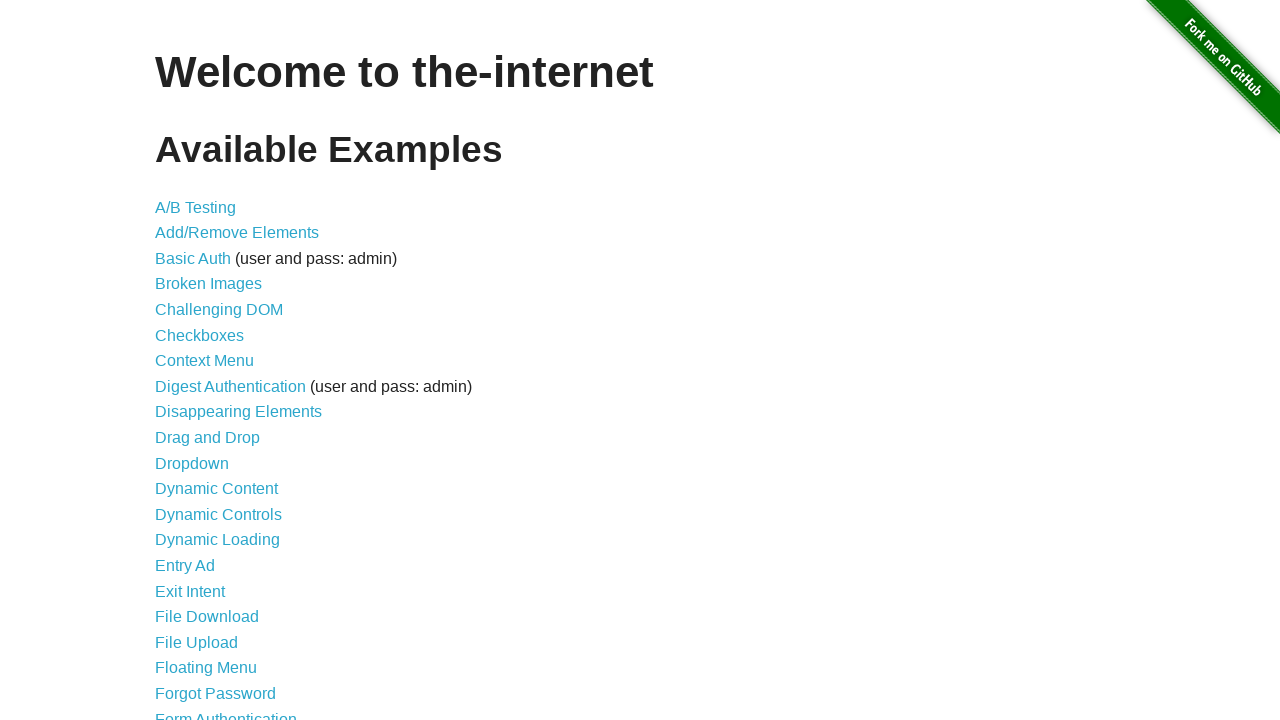

Clicked on 'Multiple Windows' link at (218, 369) on text=Multiple Windows
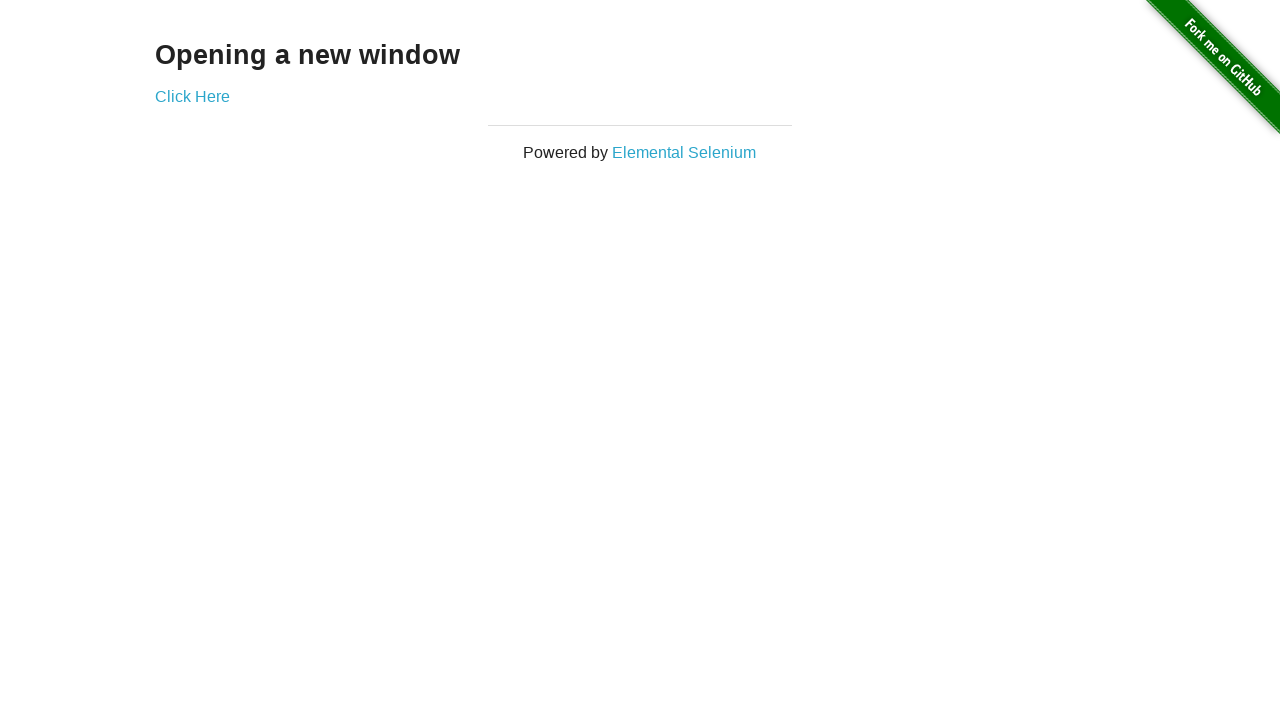

Clicked link to open new window at (192, 96) on #content a:has-text('Click Here')
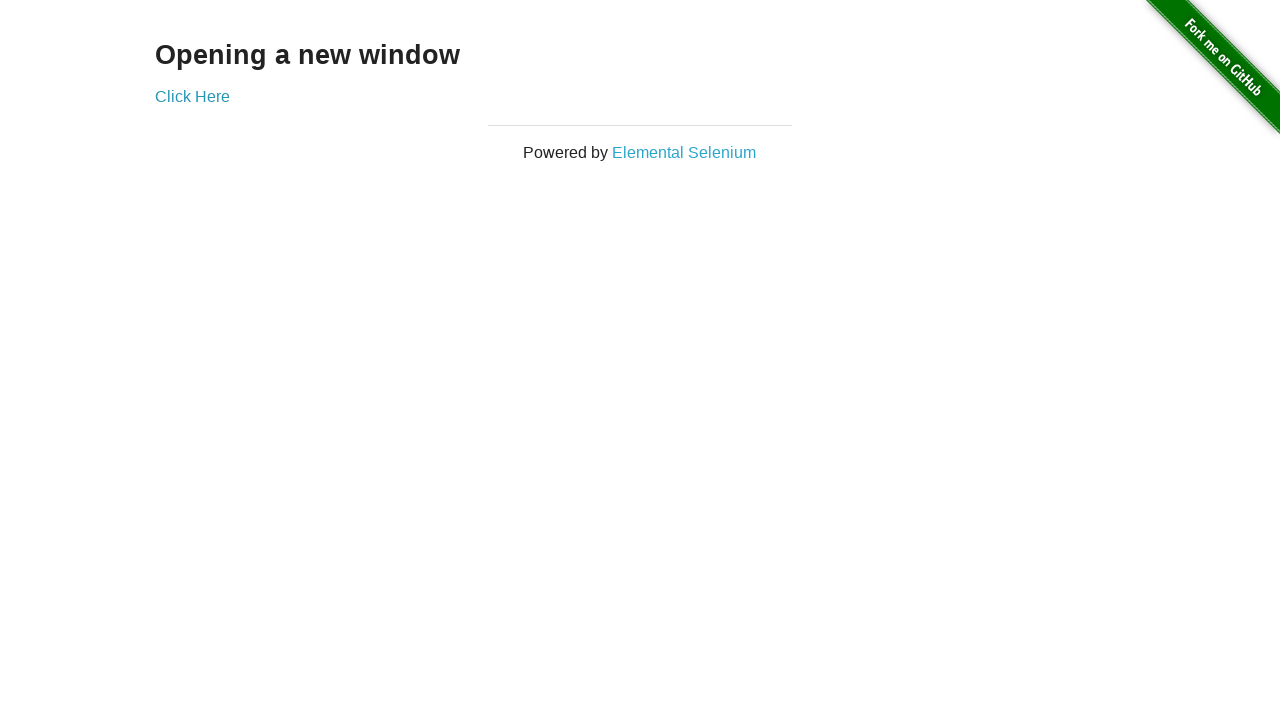

New window opened and captured
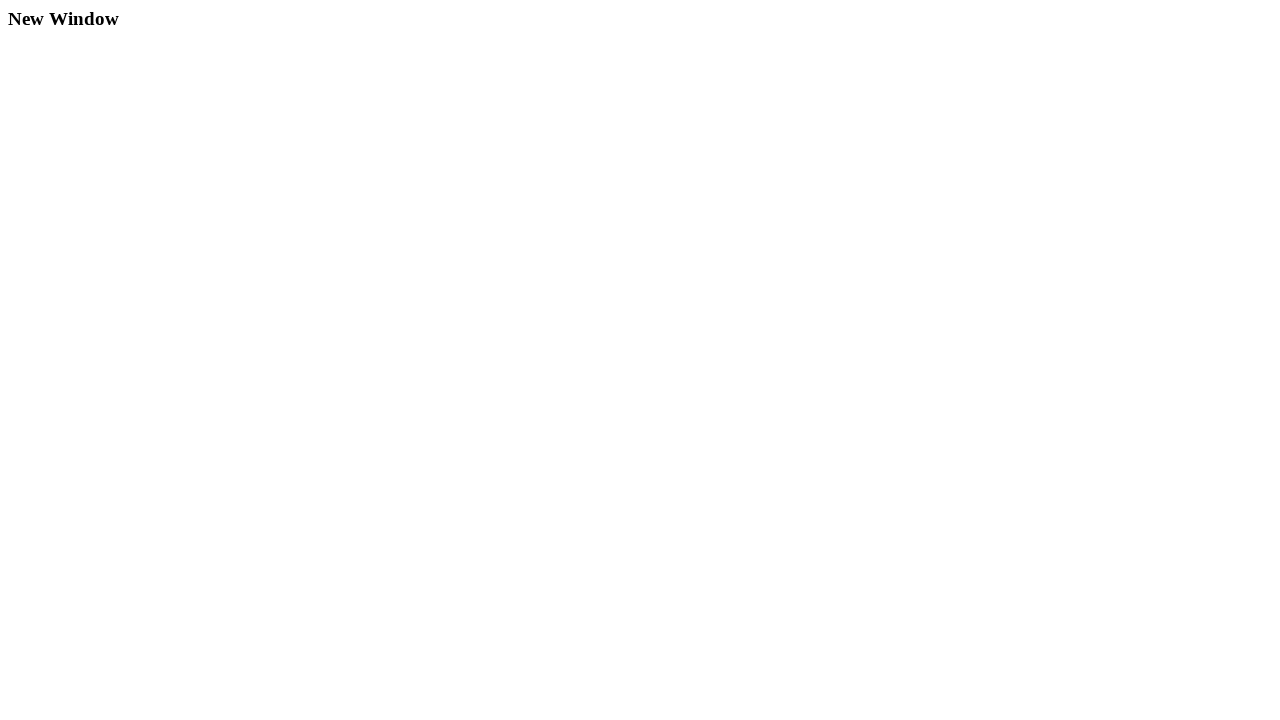

New window loaded and 'New Window' heading verified
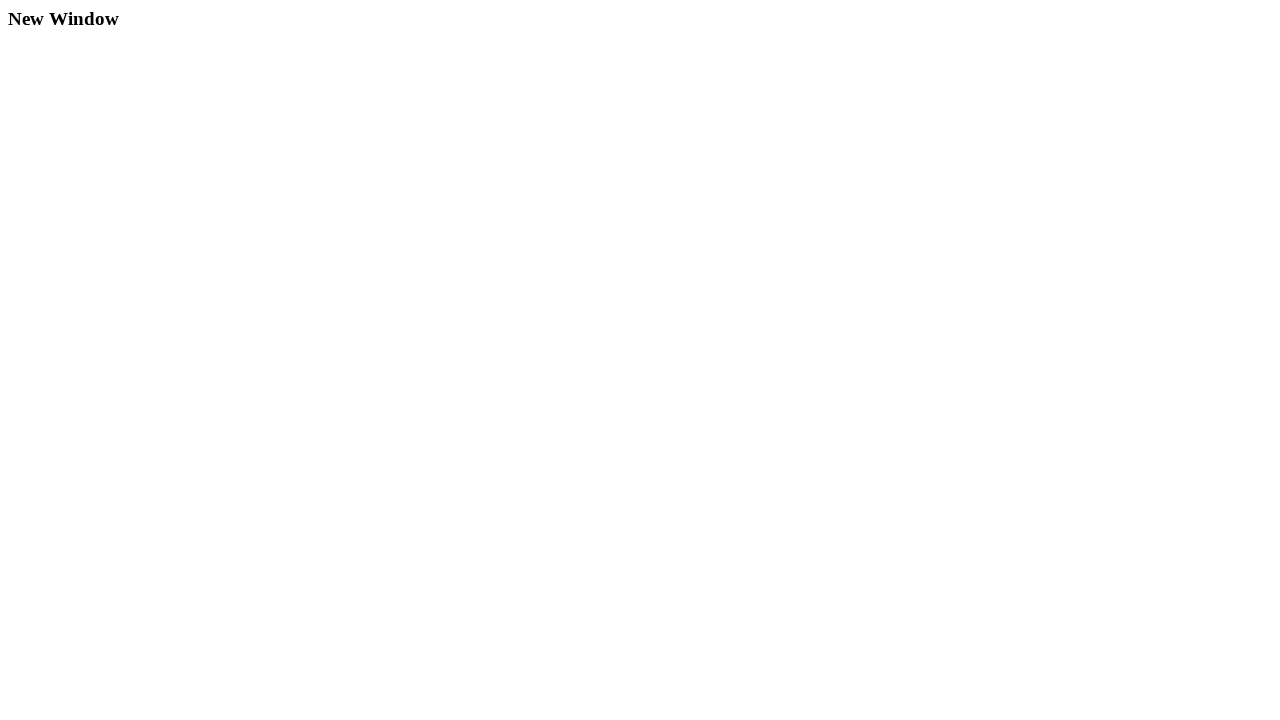

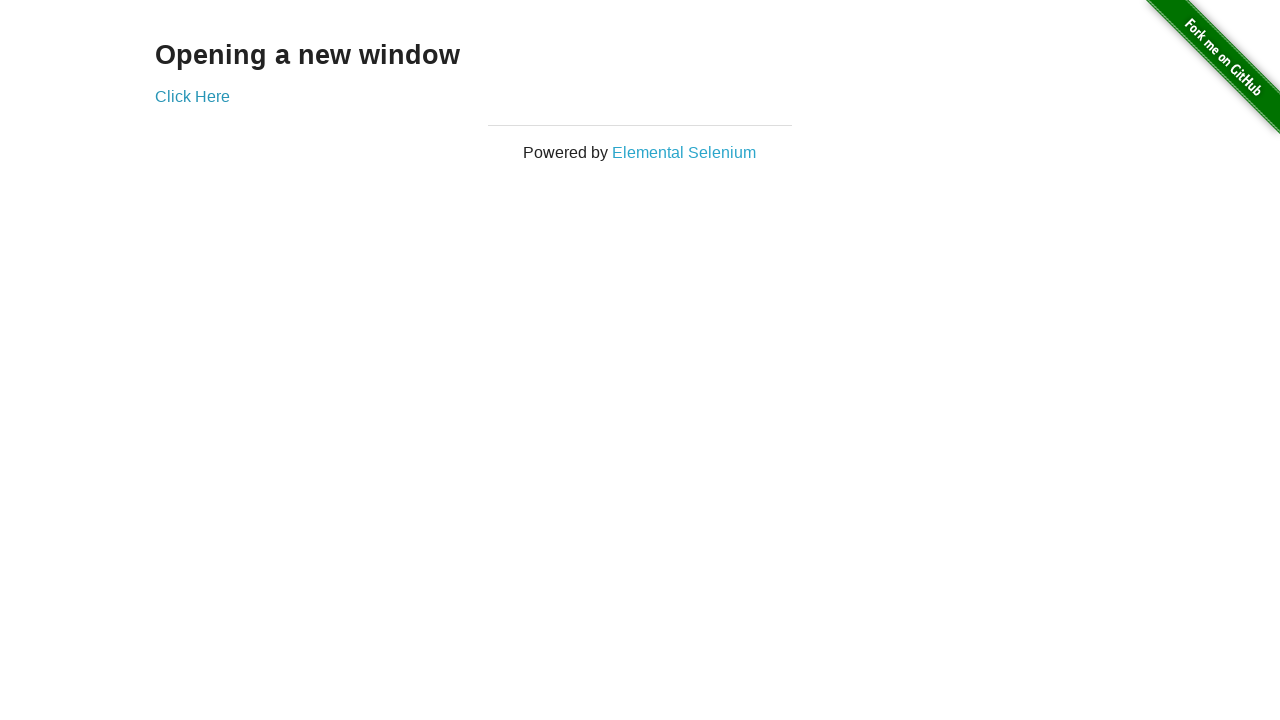